Tests context menu (right-click) functionality by navigating to the context menu page and performing a right-click action

Starting URL: https://the-internet.herokuapp.com/

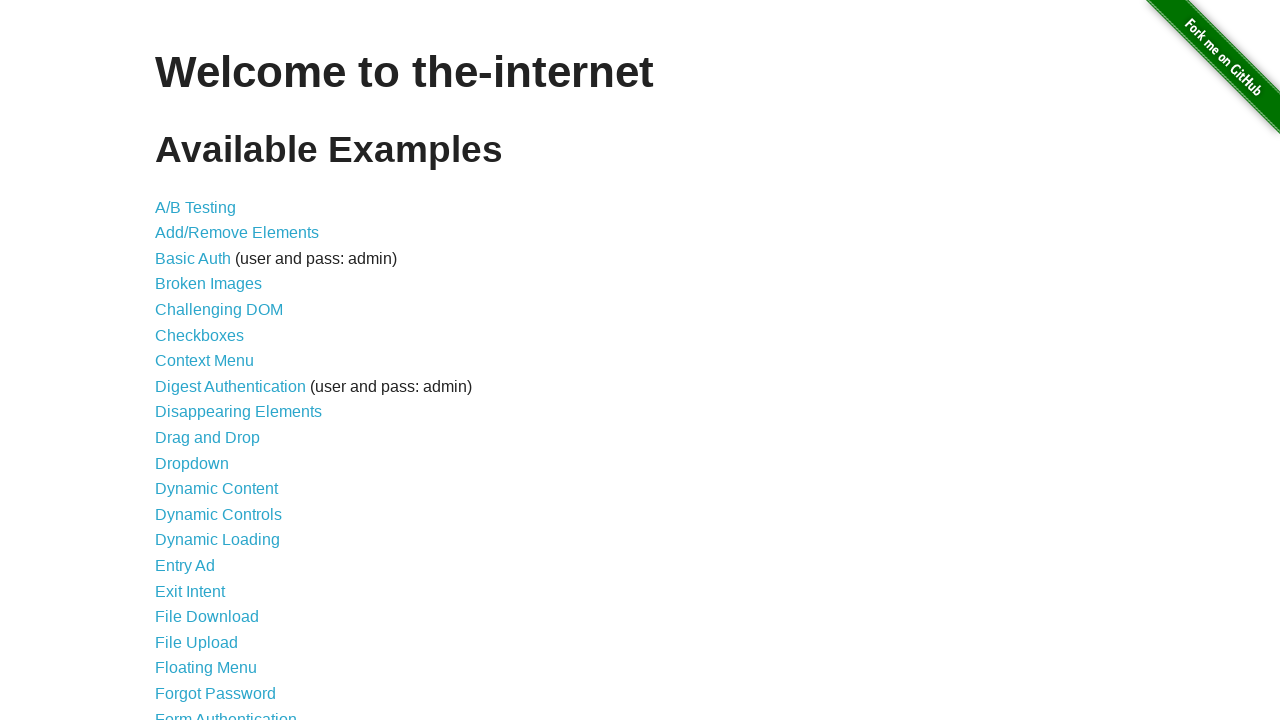

Clicked on Context Menu link at (204, 361) on xpath=//*[@id='content']/ul/li[7]/a
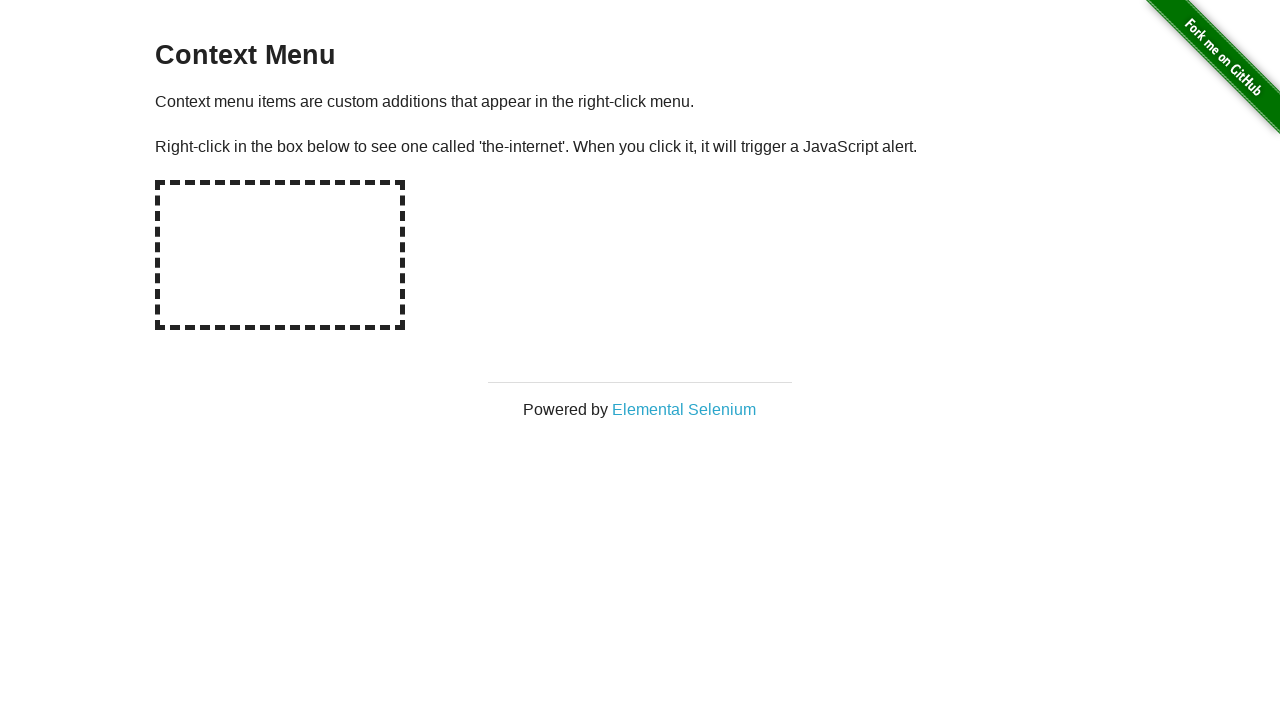

Right-clicked on the hot-spot element to trigger context menu at (280, 255) on #hot-spot
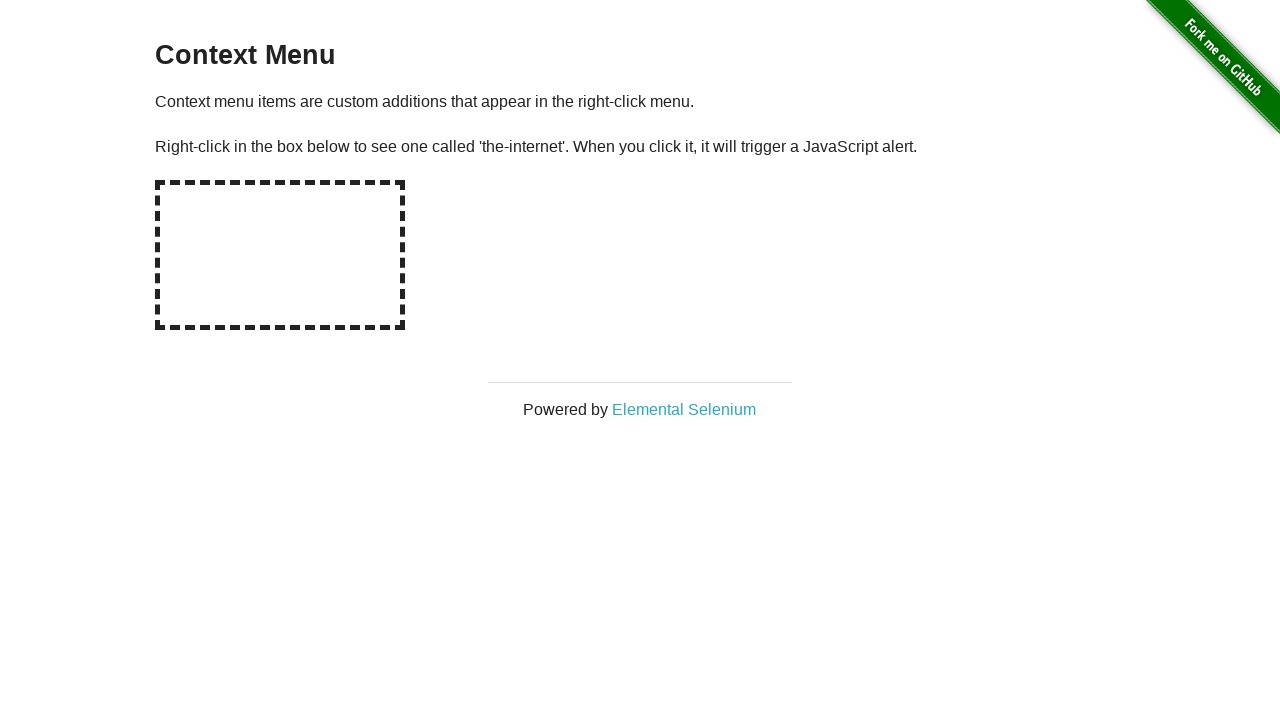

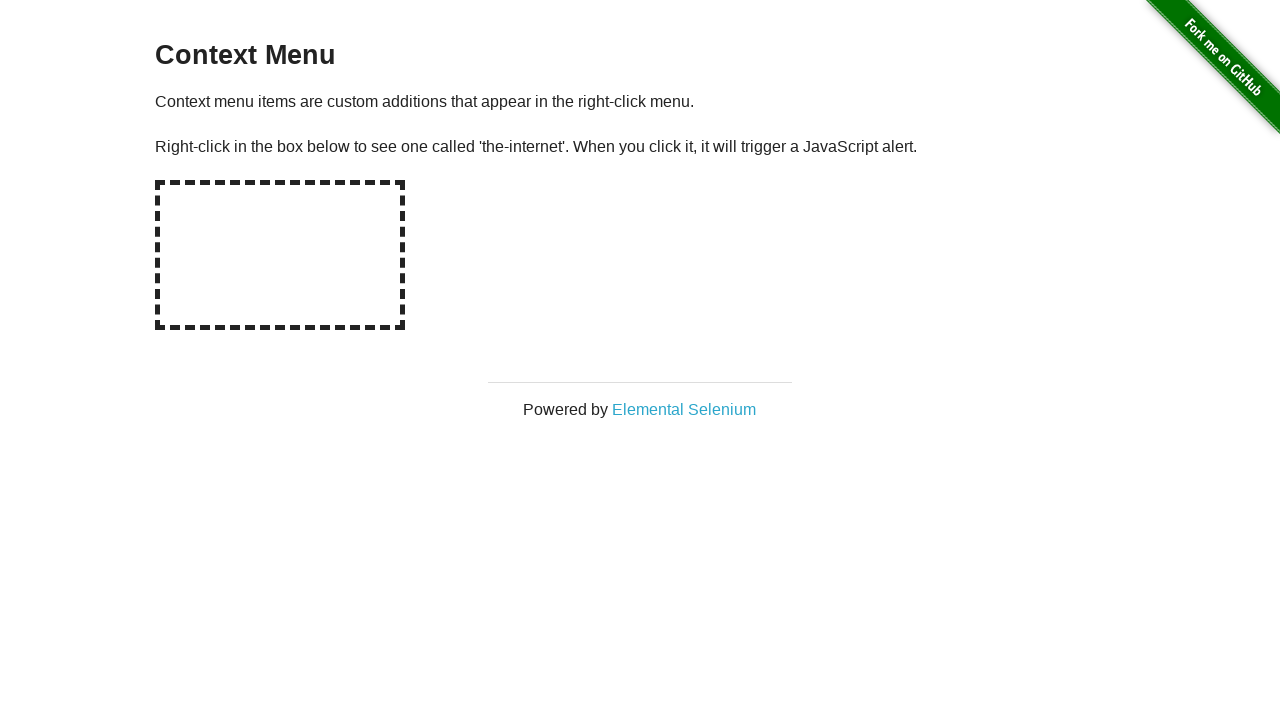